Demonstrates various element locator strategies by navigating to two websites and locating elements using different selector types

Starting URL: https://www.saucedemo.com/

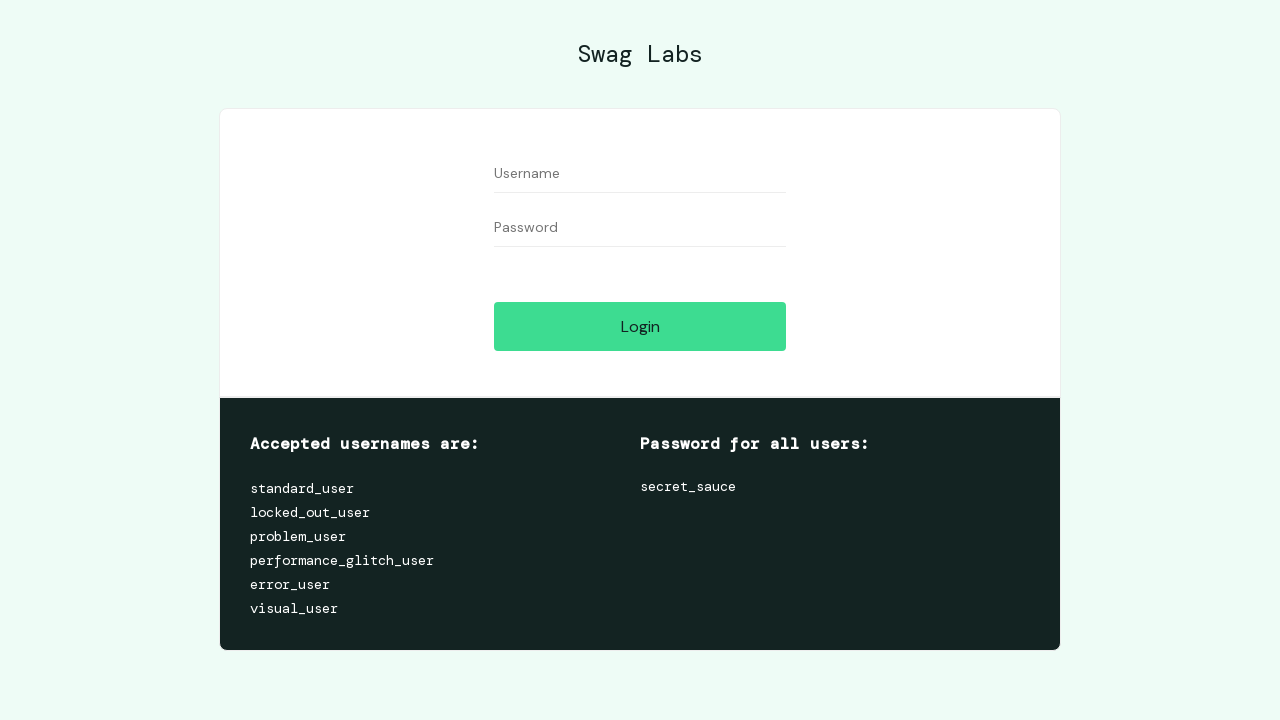

Located username input field by ID selector
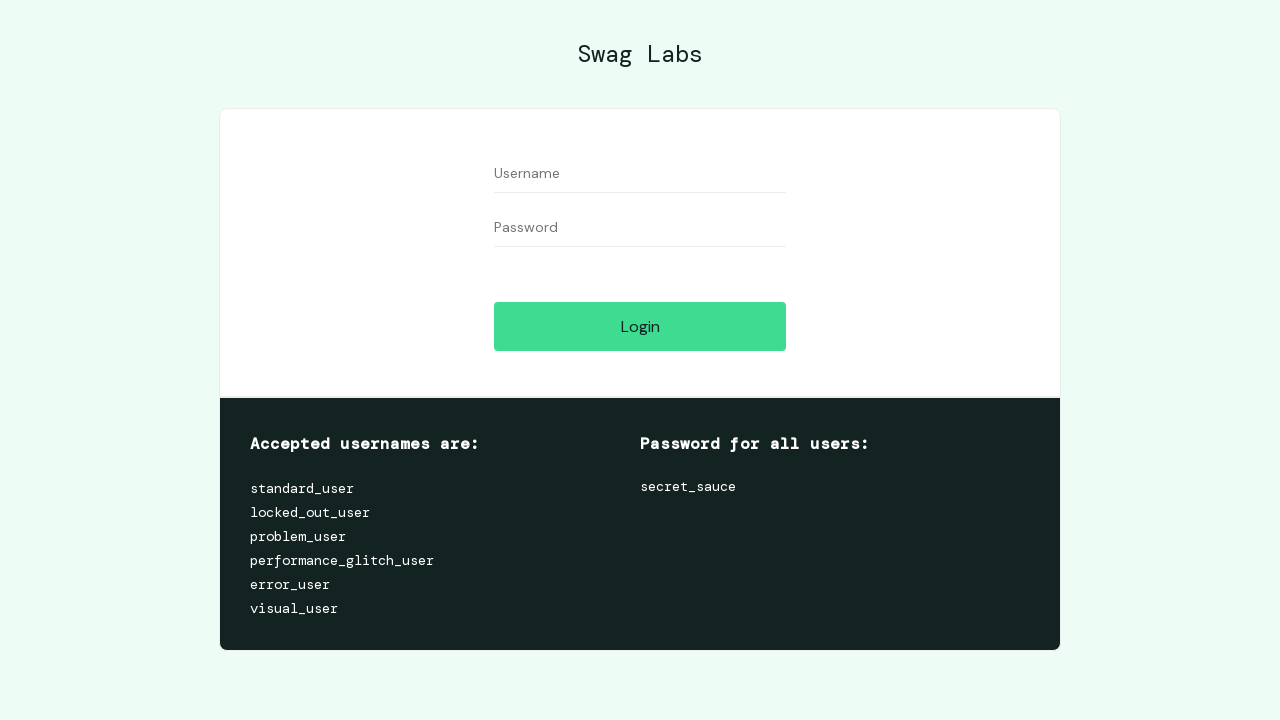

Located form input element by class name selector
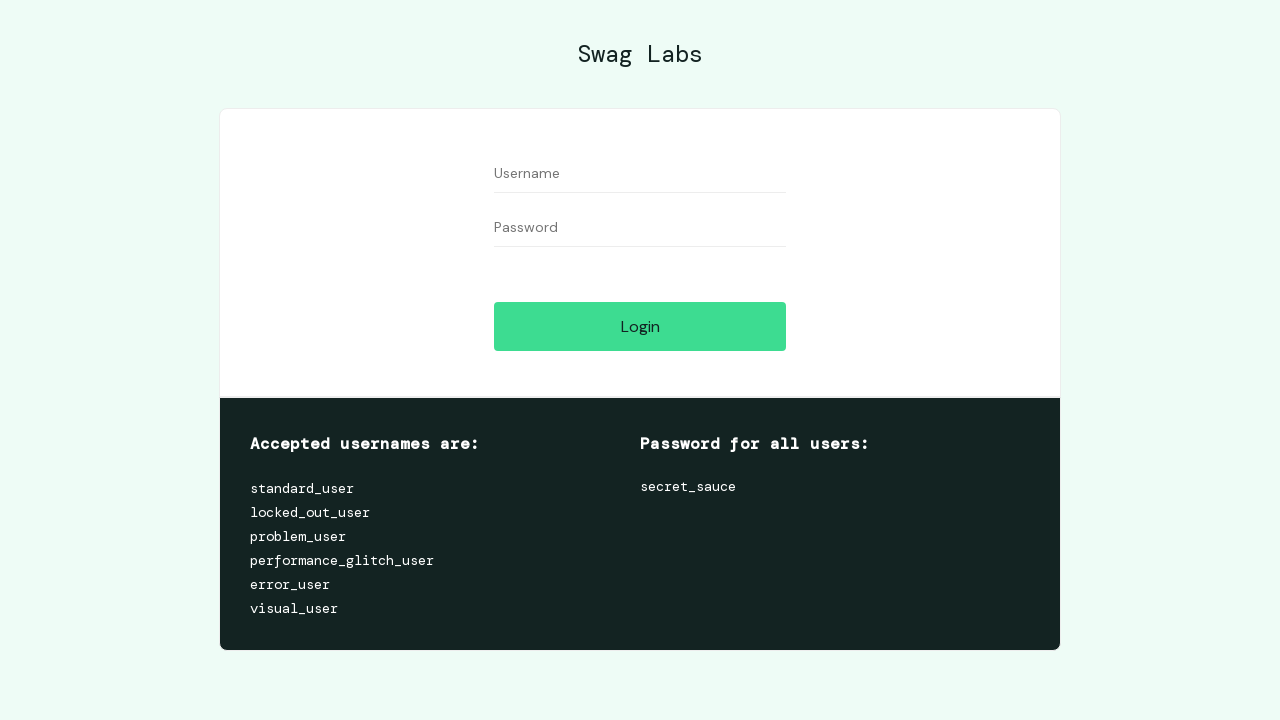

Located input element by tag name selector
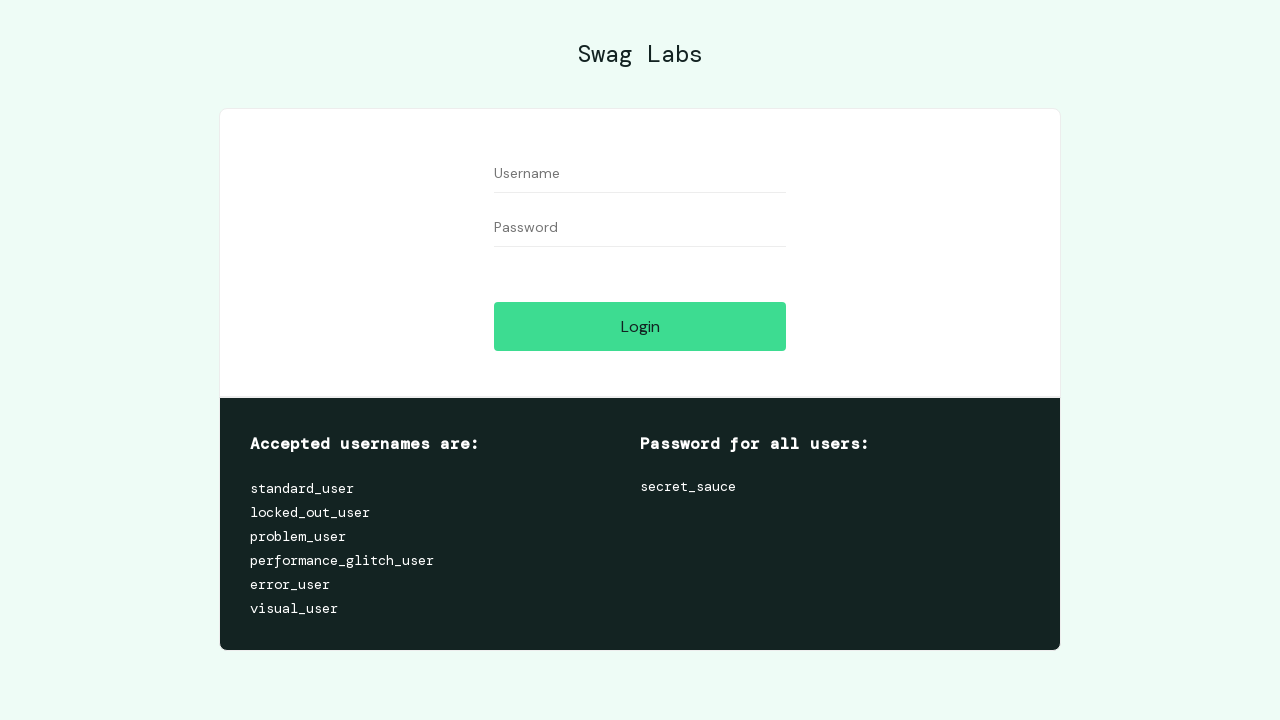

Located username input field by CSS selector
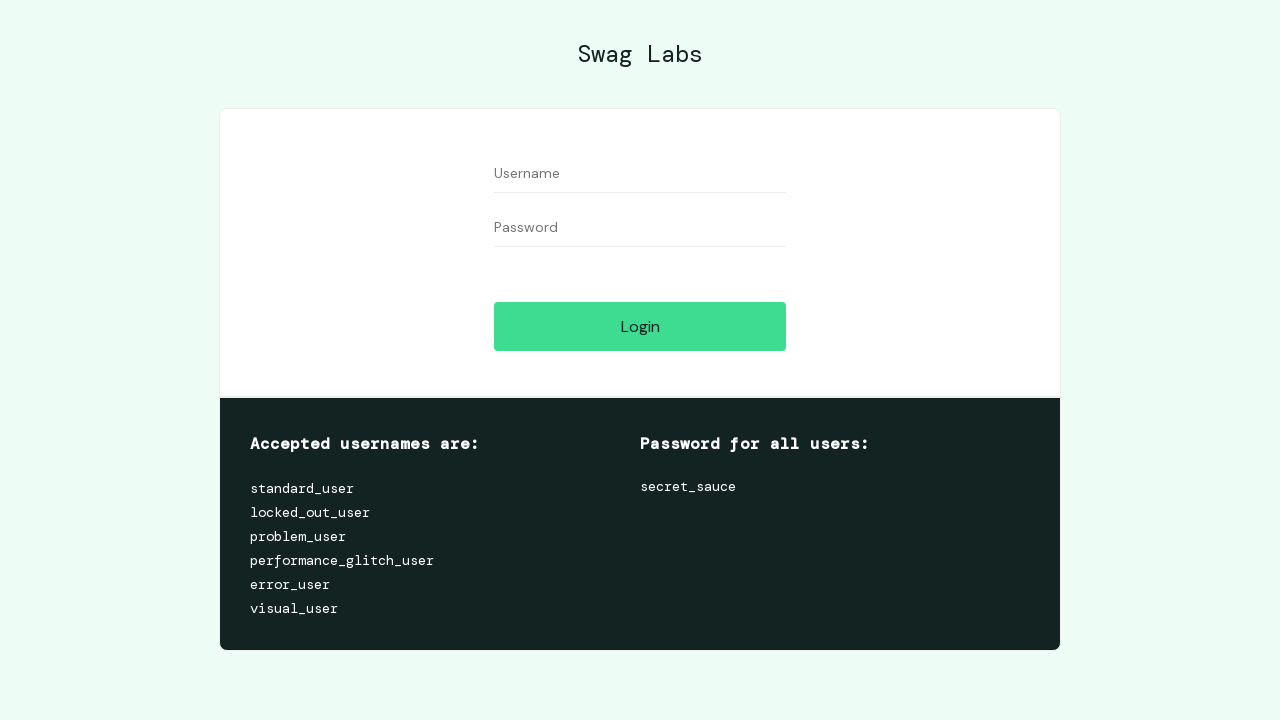

Located username input field by XPath selector
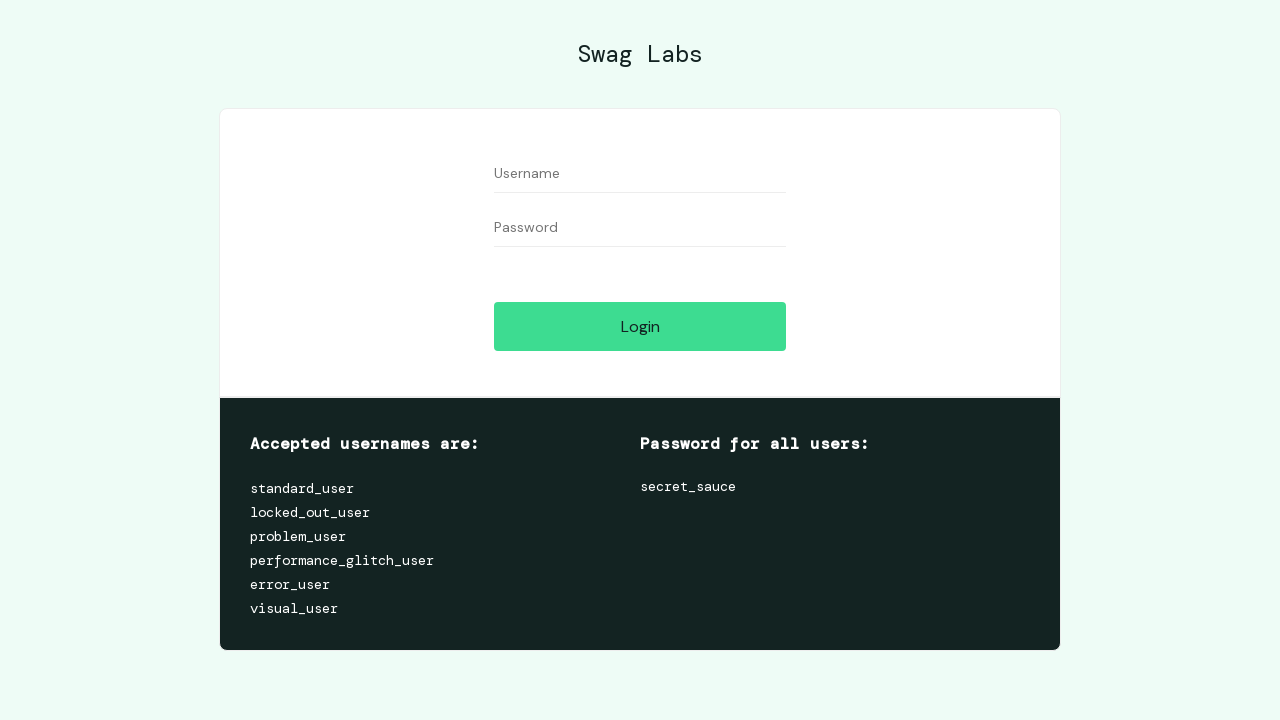

Navigated to Ultimate QA website to demonstrate link text locators
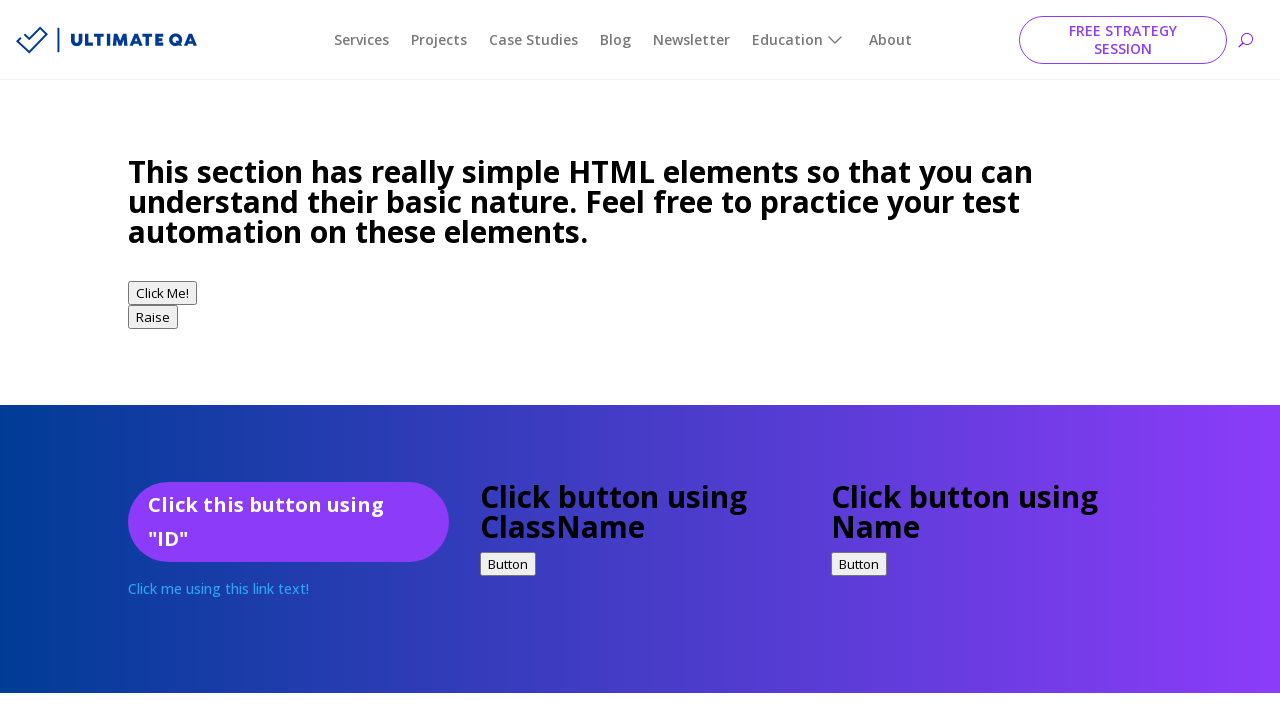

Located link by exact text match
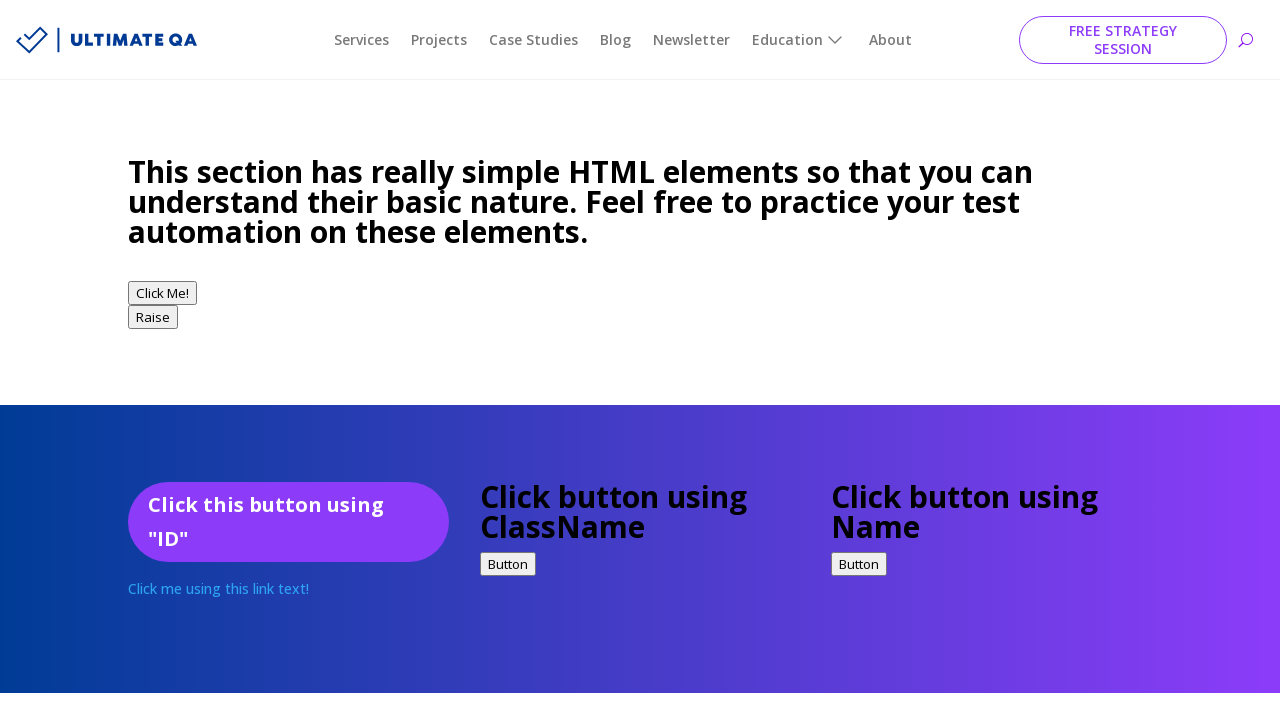

Located link by partial text match using regex
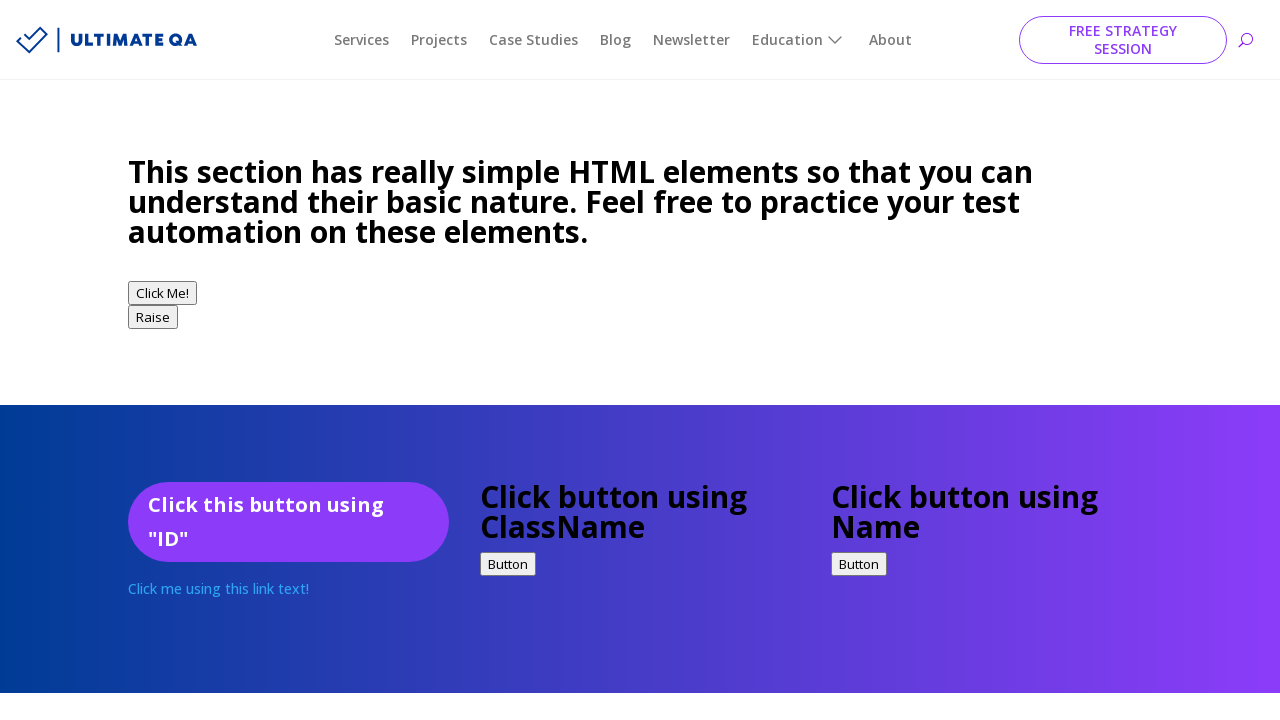

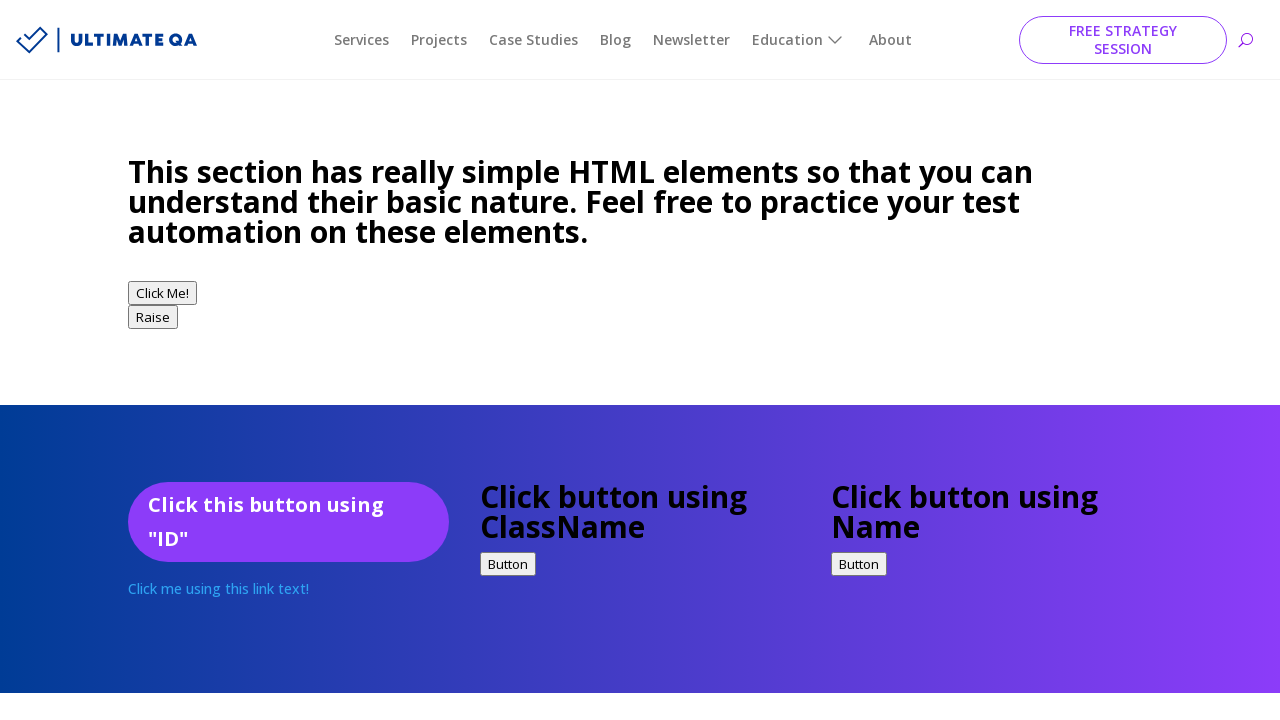